Tests window handling functionality by navigating to a multiple windows demo page, opening a new window, switching between windows, and extracting text from both parent and child windows

Starting URL: https://the-internet.herokuapp.com/

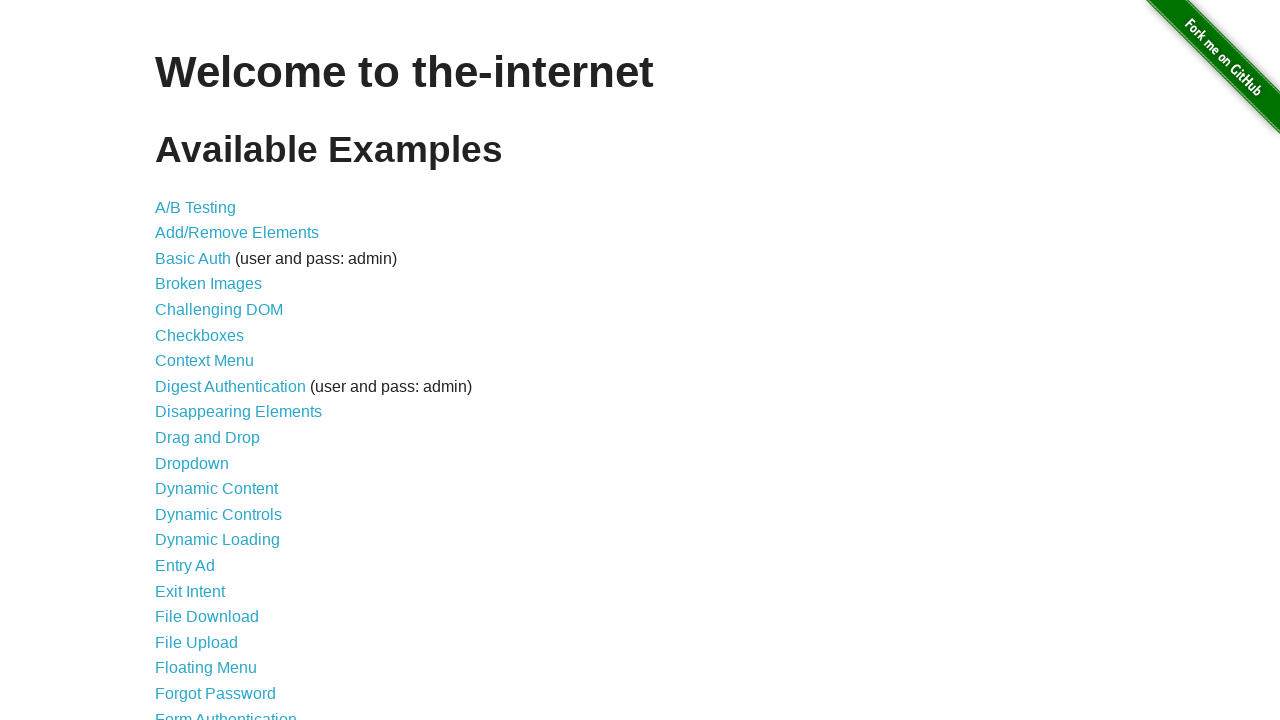

Clicked on Multiple Windows link at (218, 369) on text=Multiple Windows
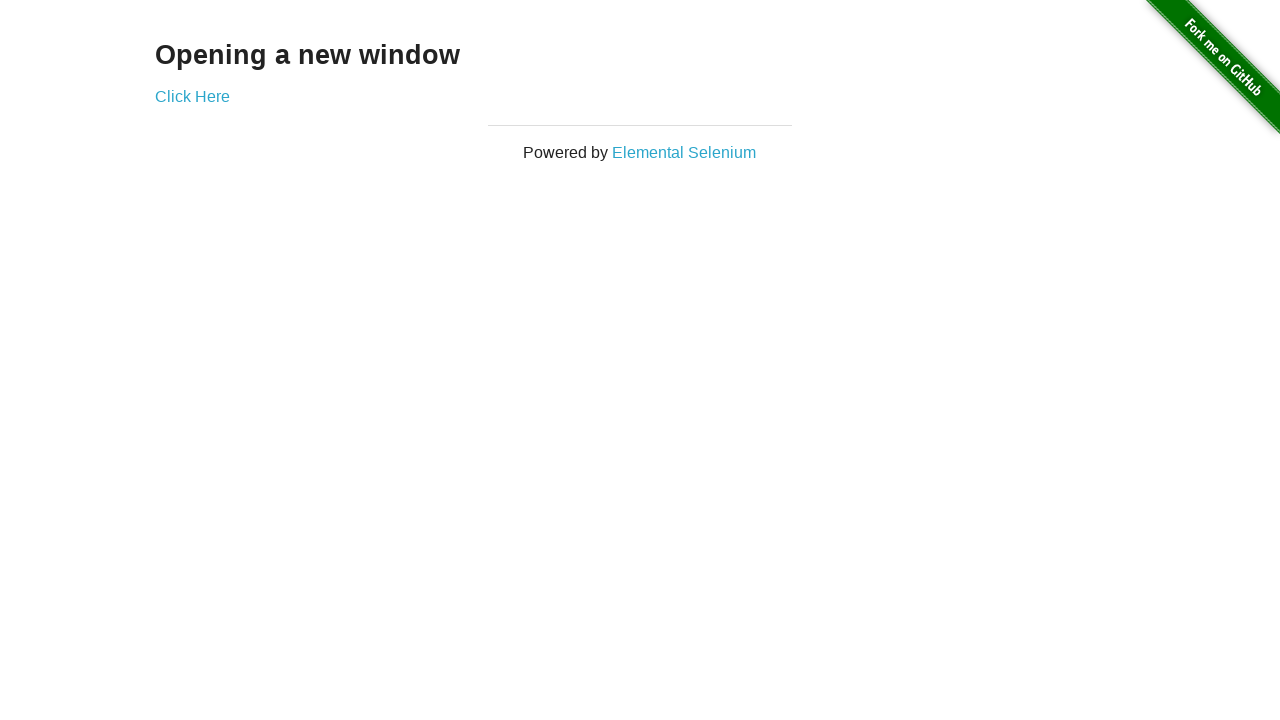

Clicked to open new window and new window loaded at (192, 96) on text=Click Here
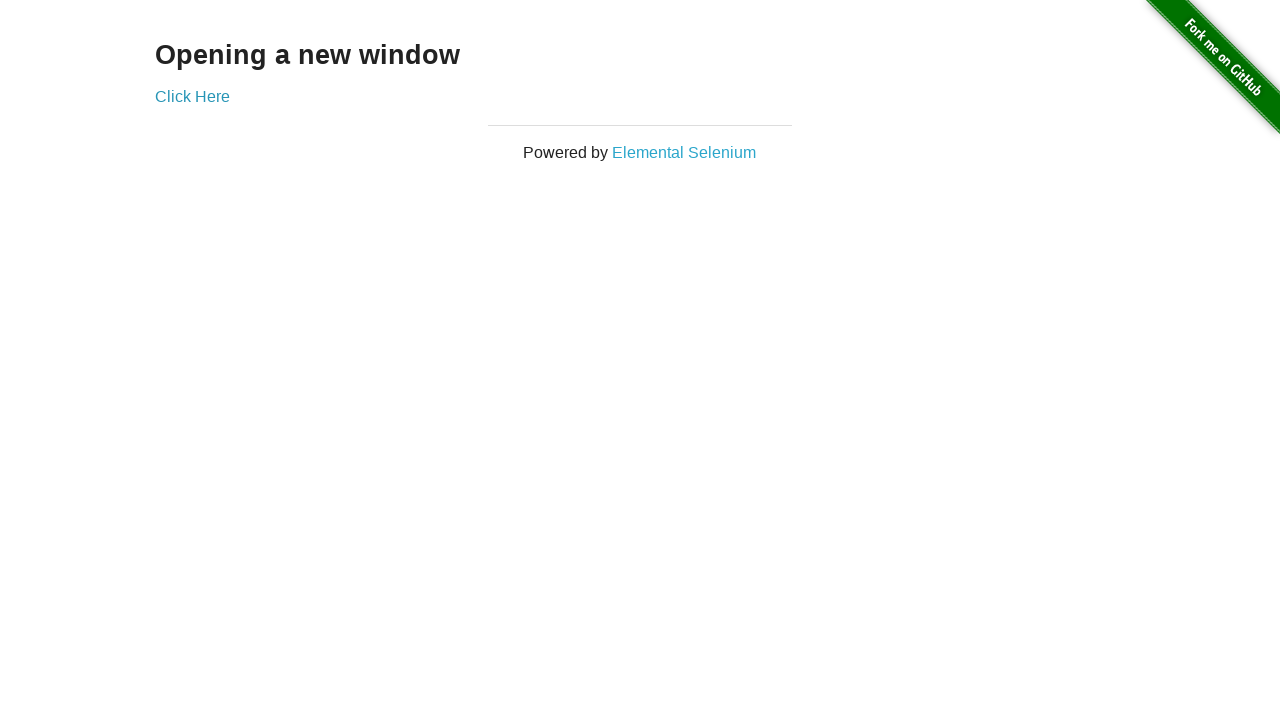

Captured new window/page object
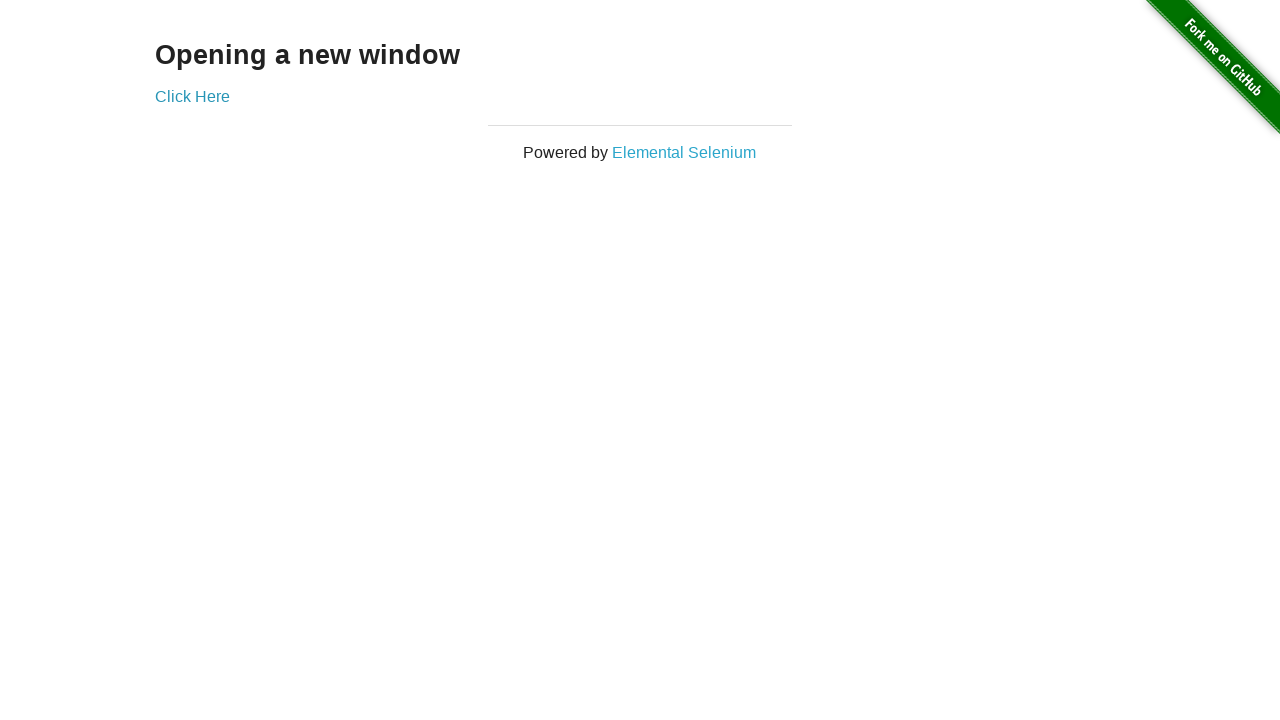

Extracted text from child window: '
  New Window
'
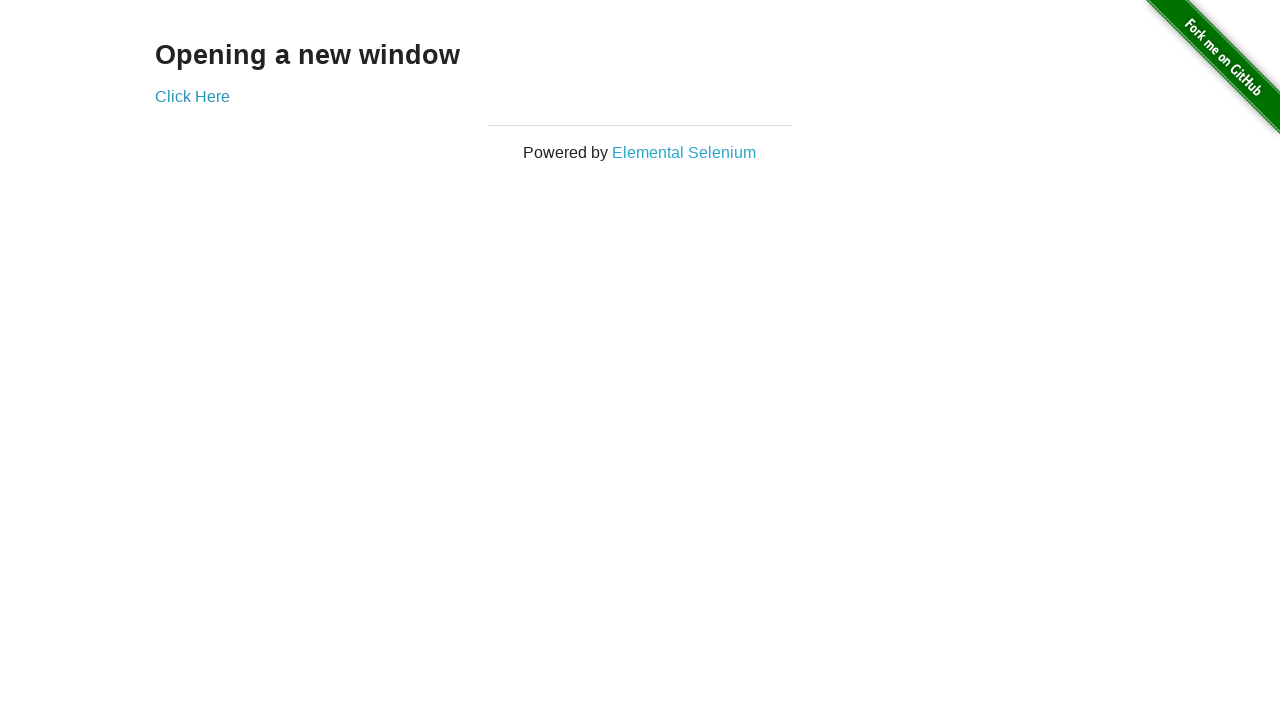

Extracted text from parent window: 'Opening a new window'
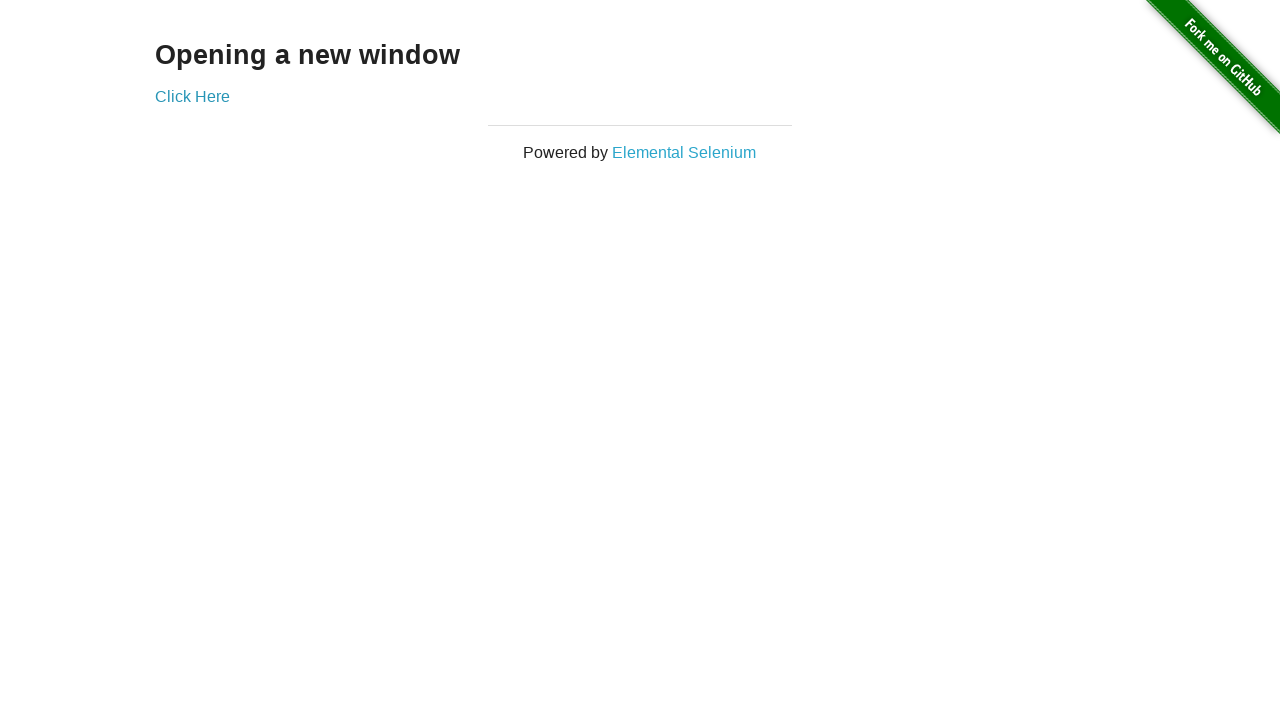

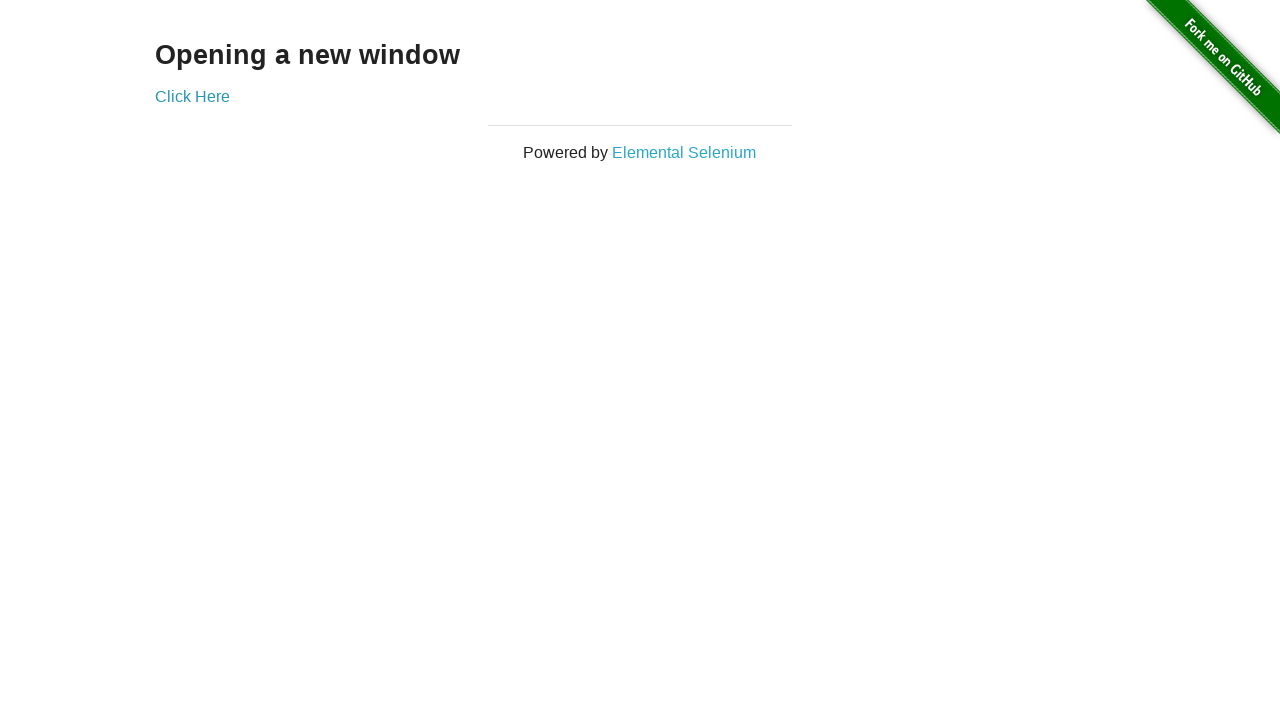